Tests implicit wait with list of web elements by clicking Start and verifying Hello World text appears

Starting URL: http://the-internet.herokuapp.com/dynamic_loading/2

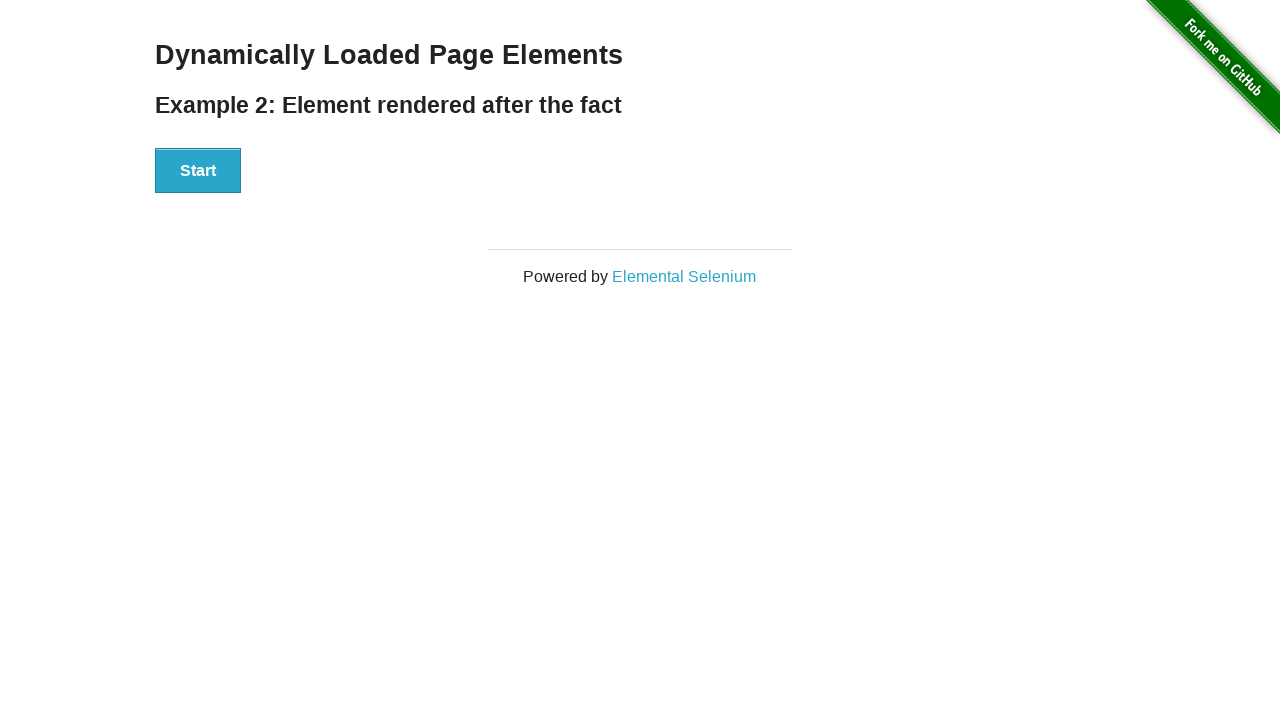

Clicked Start button to initiate dynamic loading at (198, 171) on xpath=//button[text()='Start']
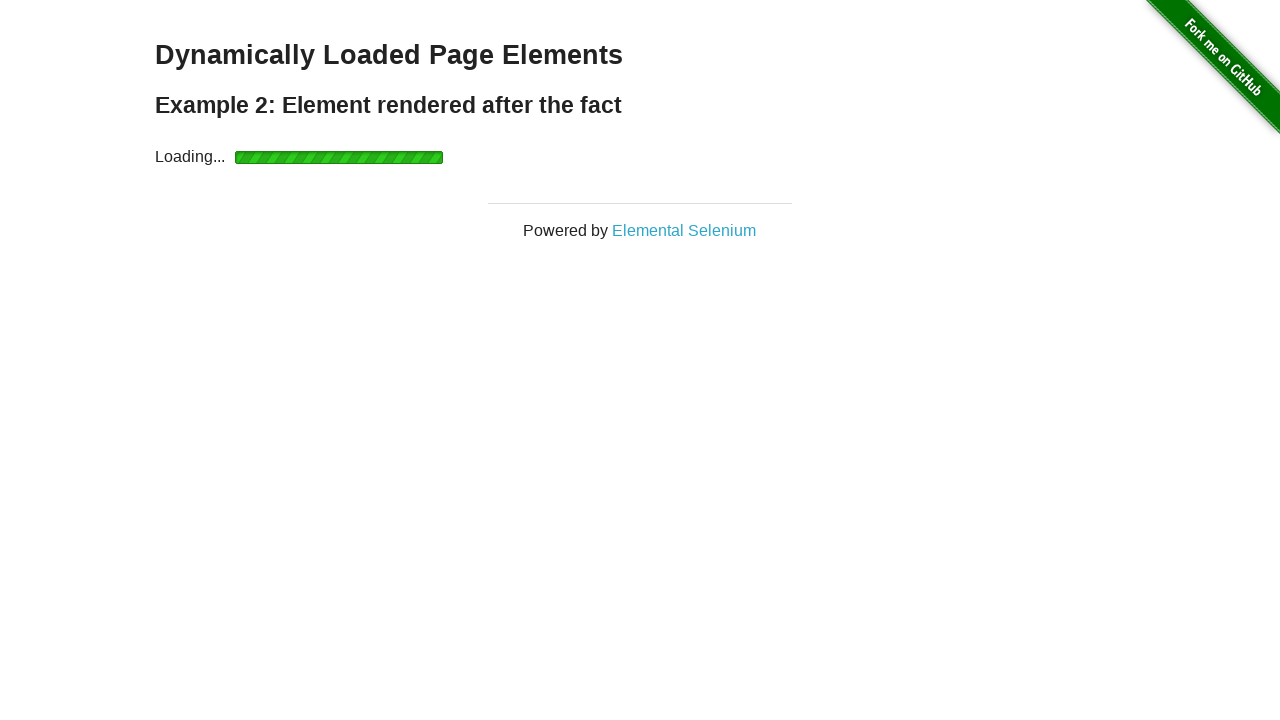

Verified Hello World text appeared after implicit wait
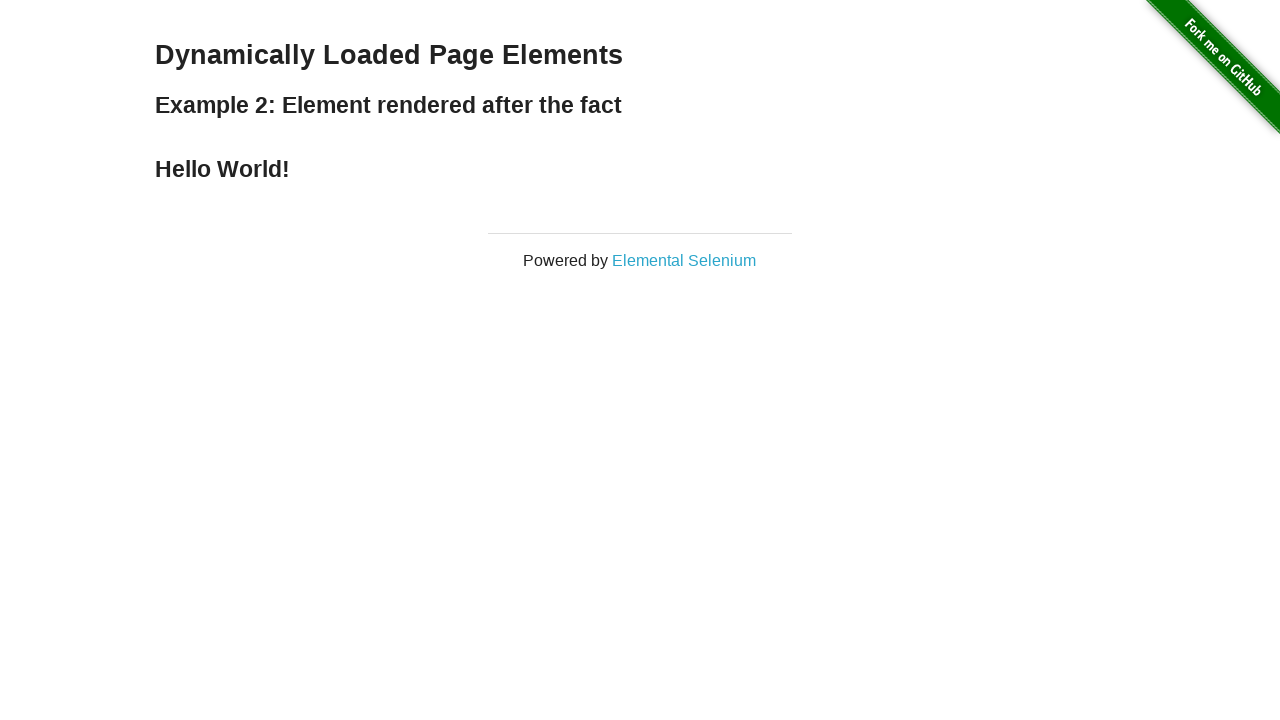

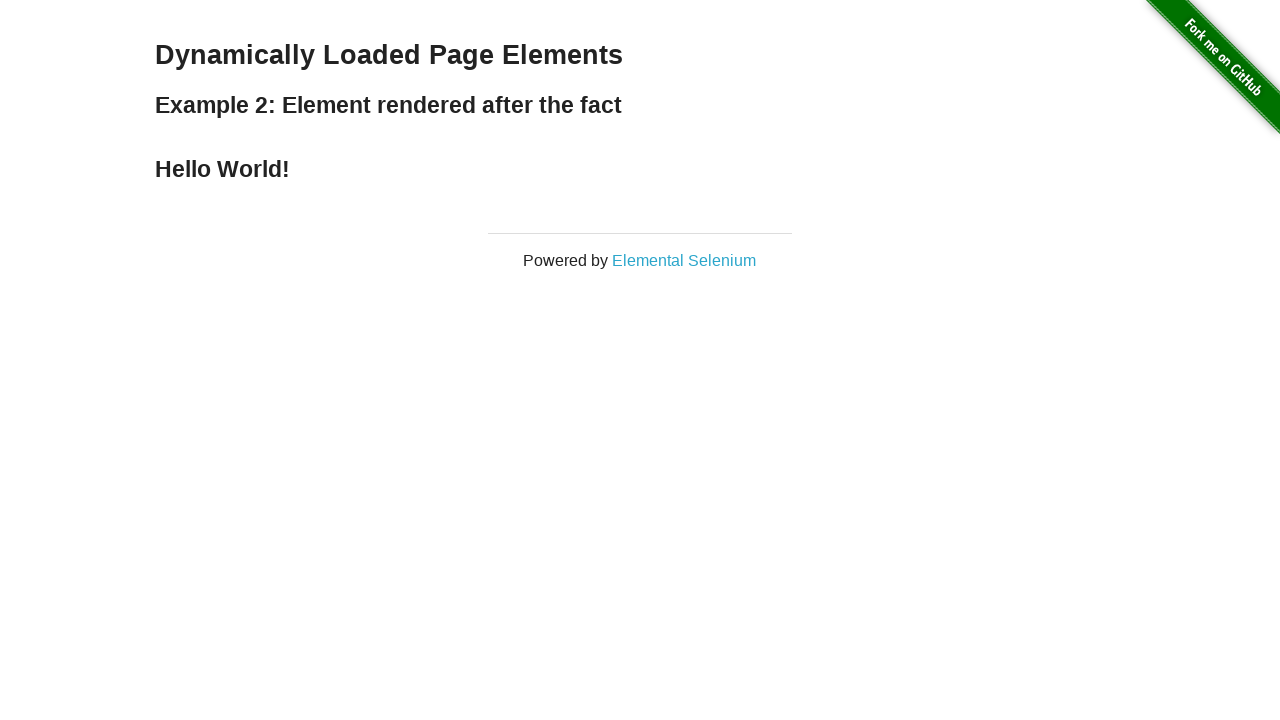